Tests multiple window handling by clicking a link to open a new window, switching to it, and verifying content

Starting URL: https://the-internet.herokuapp.com/windows

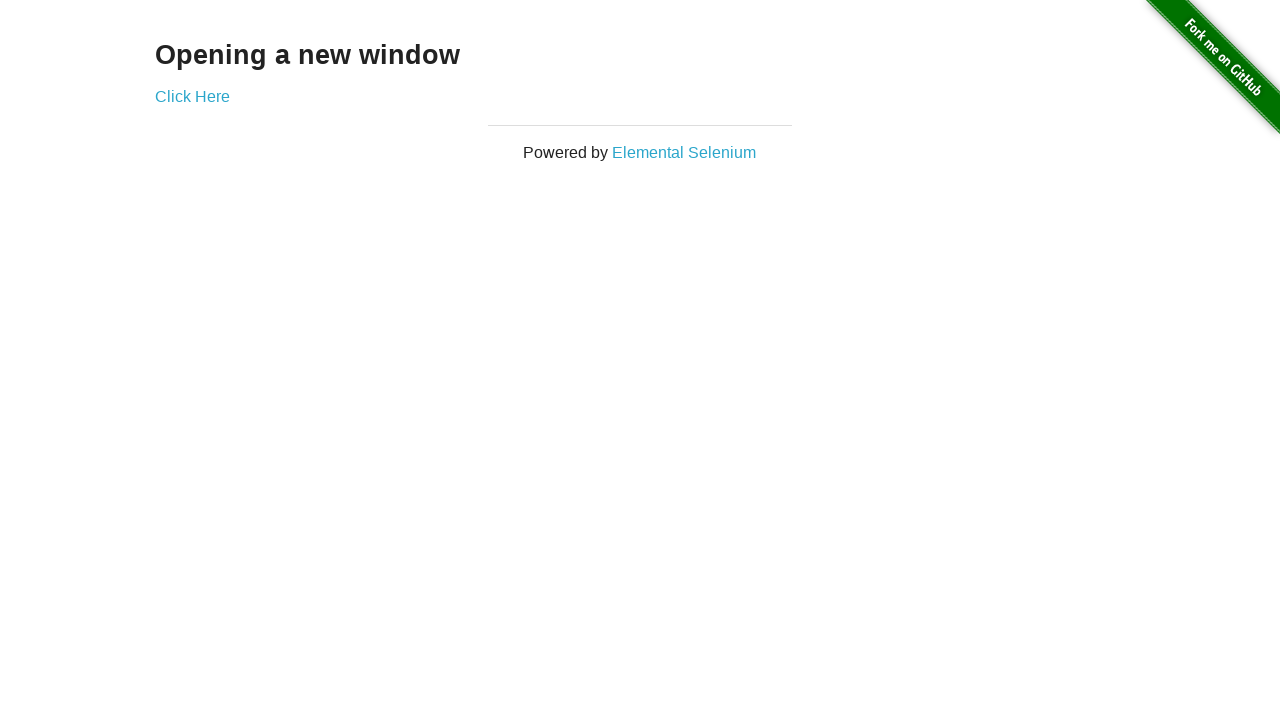

Clicked 'Click Here' link to open new window at (192, 96) on text=Click Here
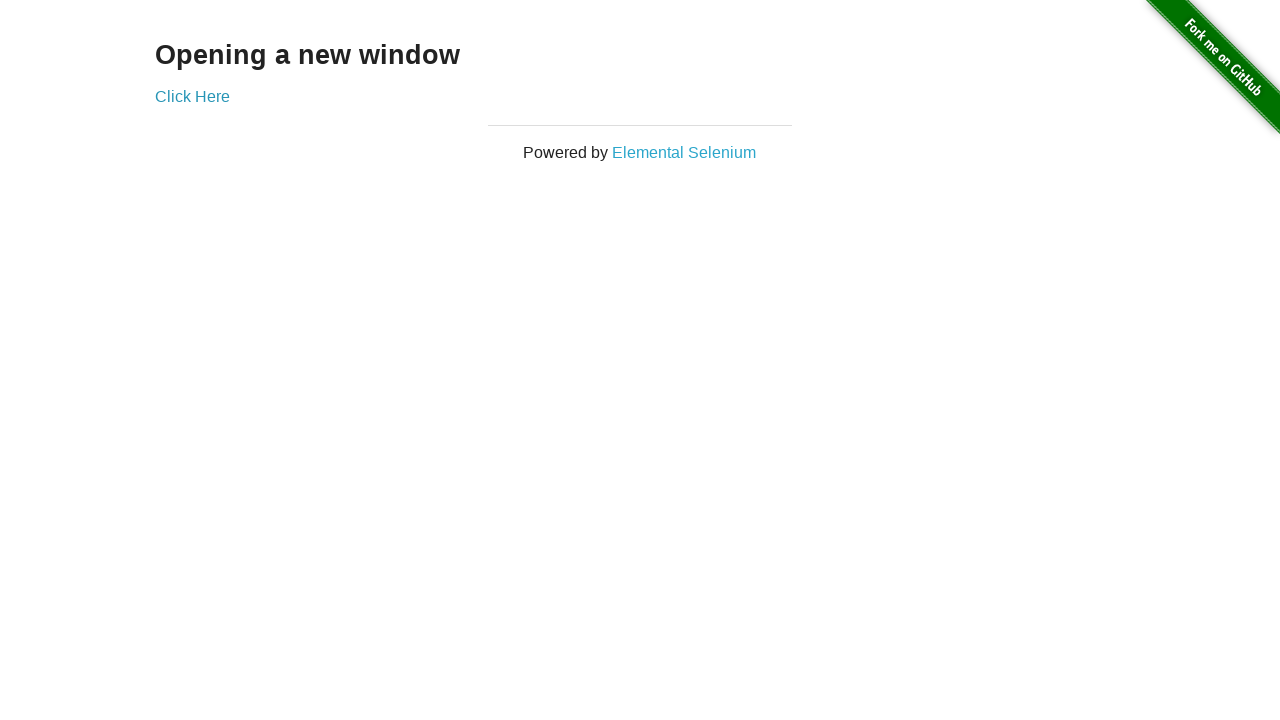

New window opened and captured
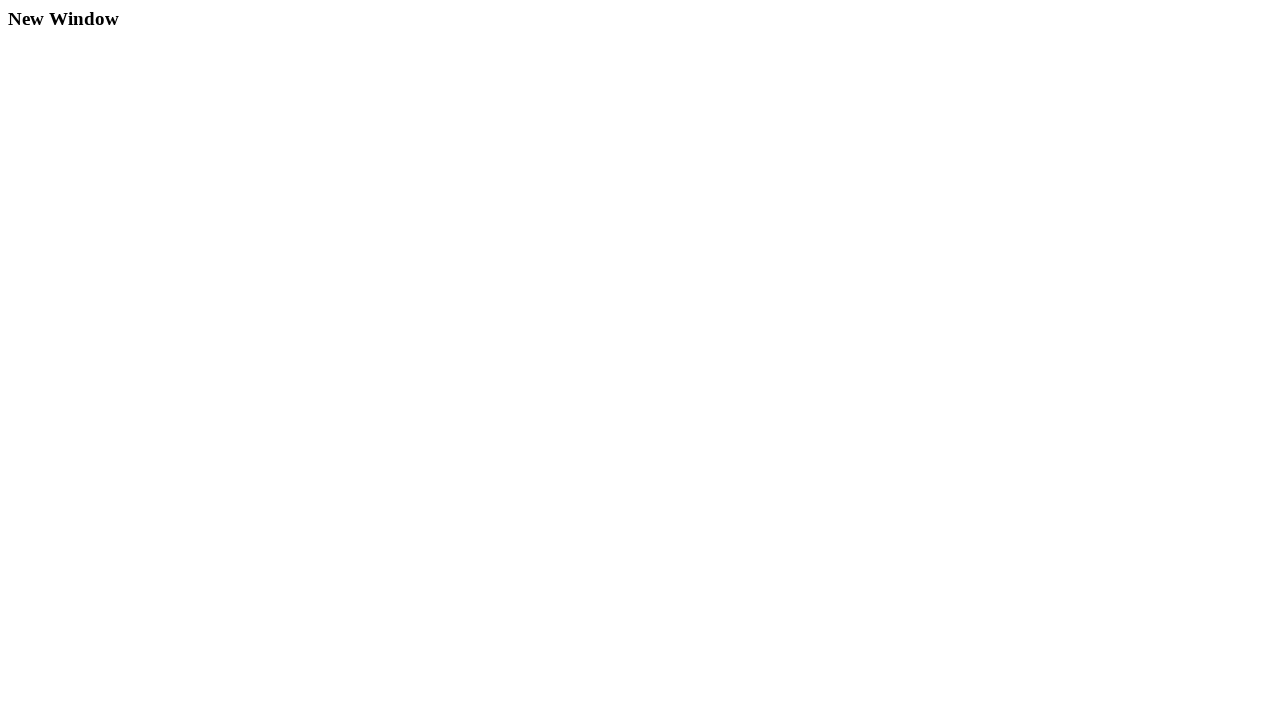

Located h3 heading element in new window
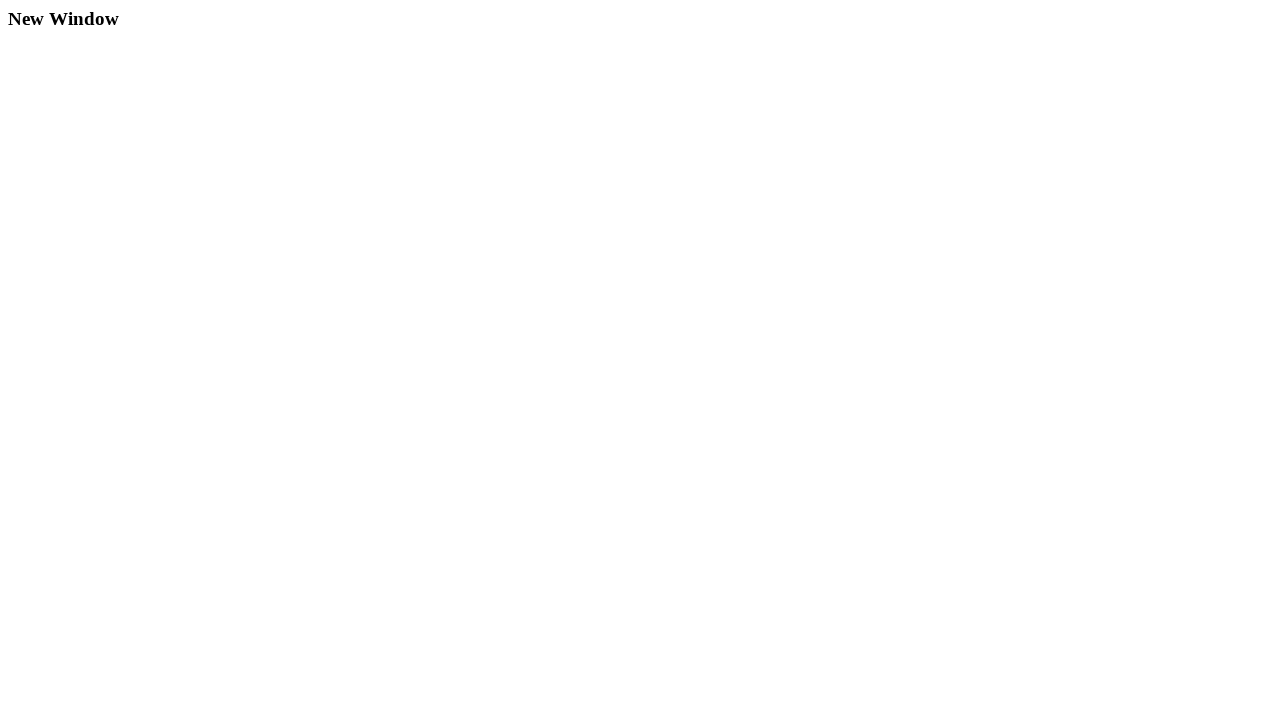

Verified heading text equals 'New Window'
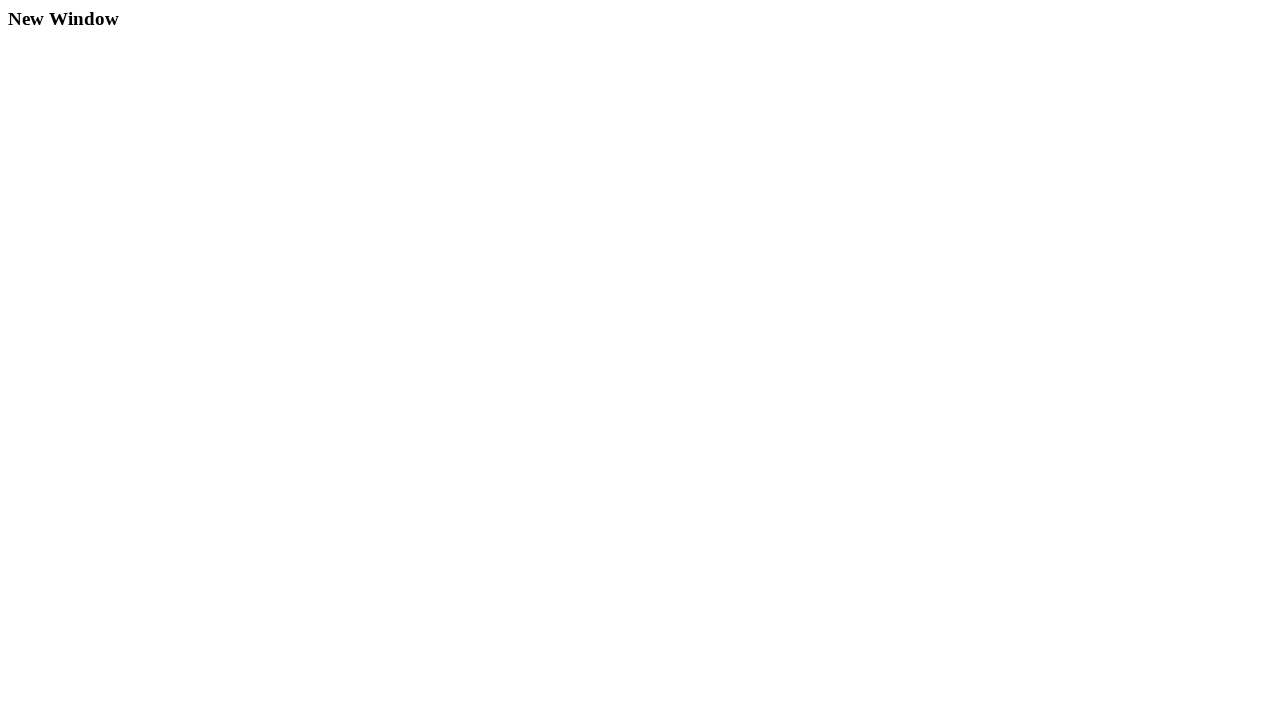

Closed new window
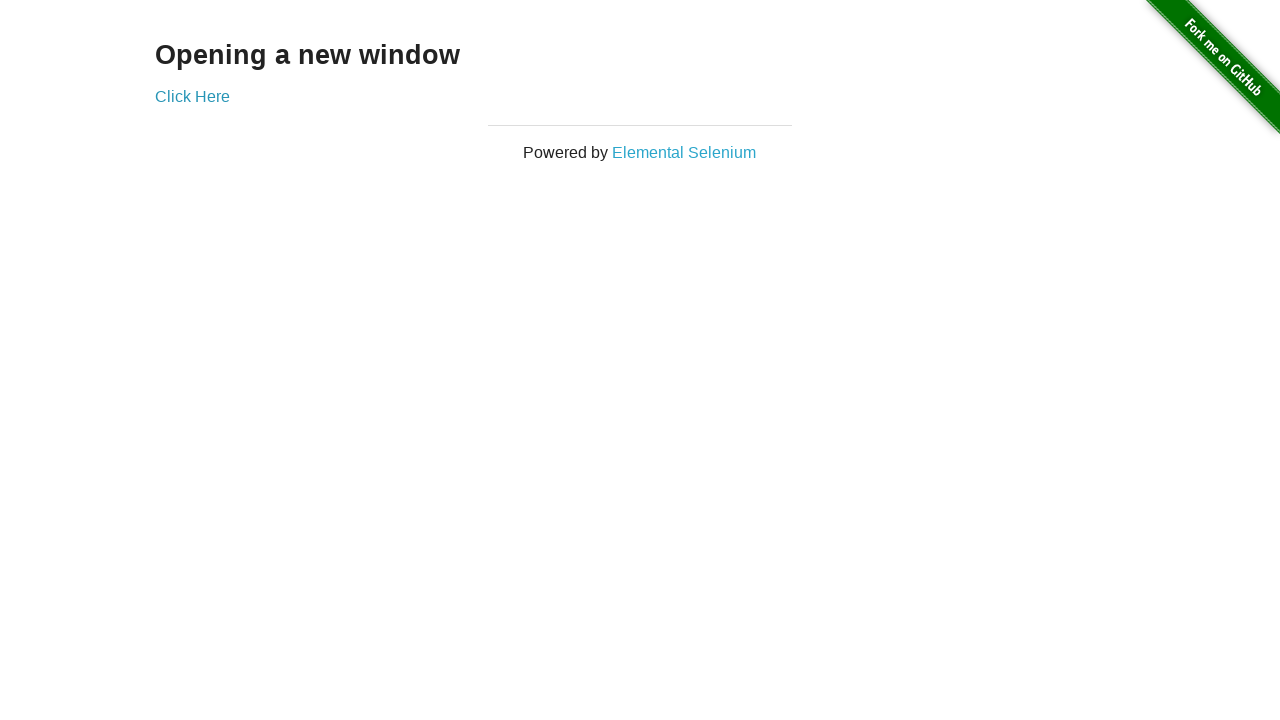

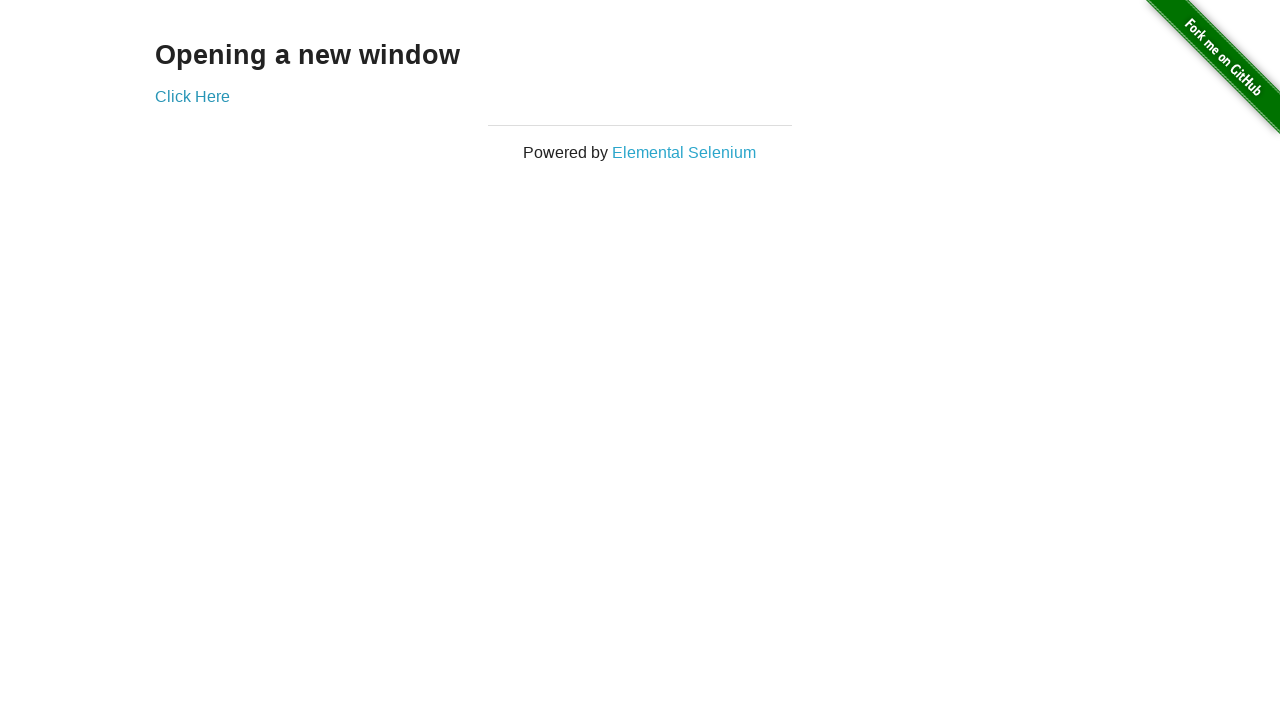